Tests dropdown selection functionality by selecting options using different methods (visible text, value, and index) and verifies the dropdown options

Starting URL: https://the-internet.herokuapp.com/dropdown

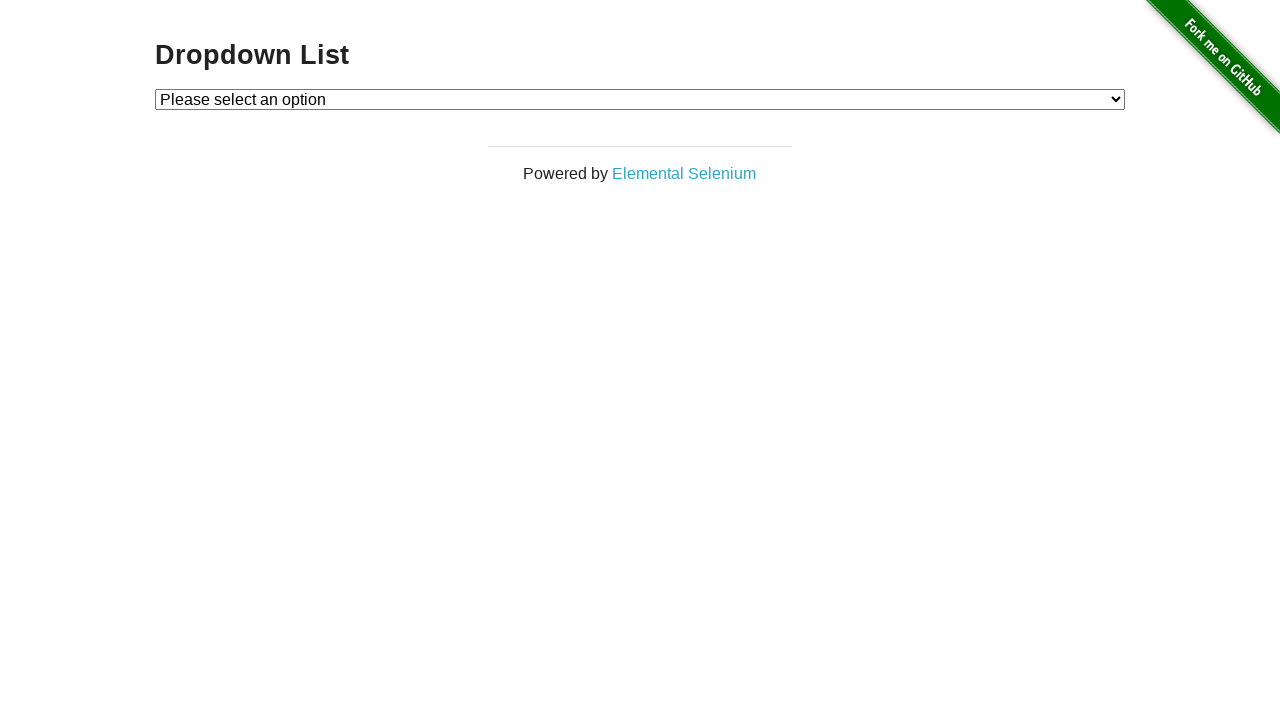

Located dropdown element with id 'dropdown'
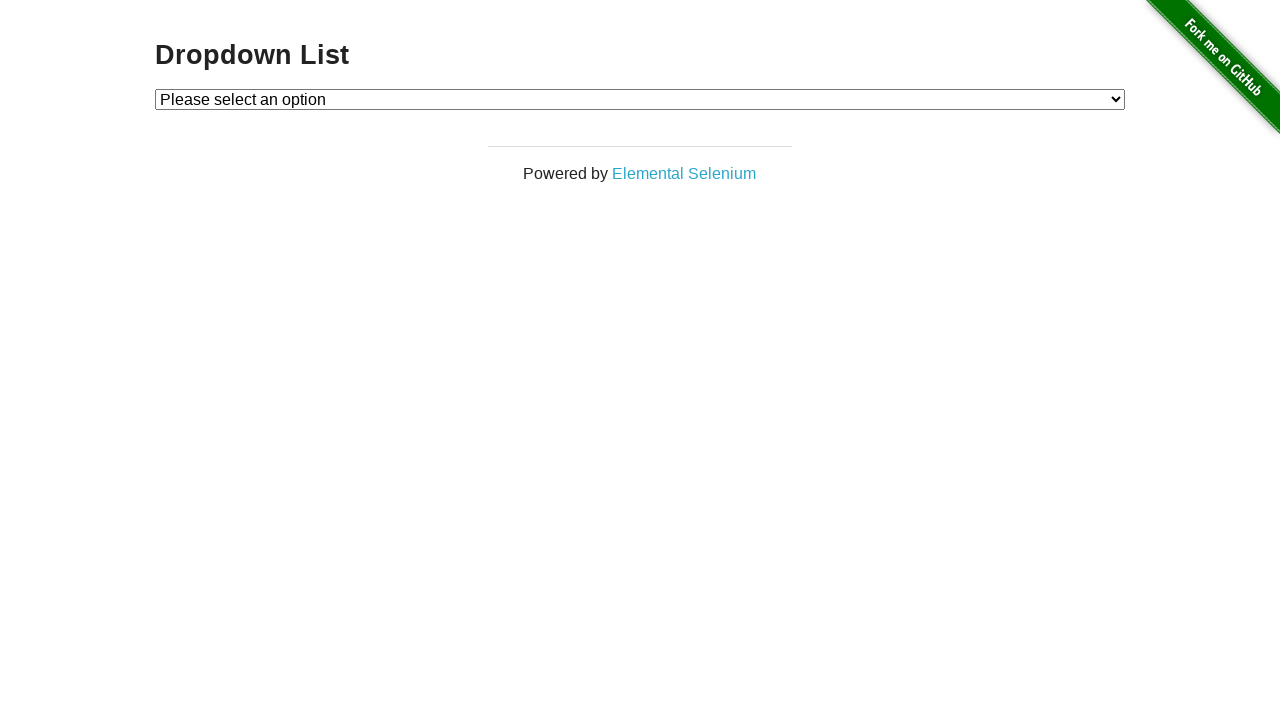

Retrieved initial selected option: 'Please select an option'
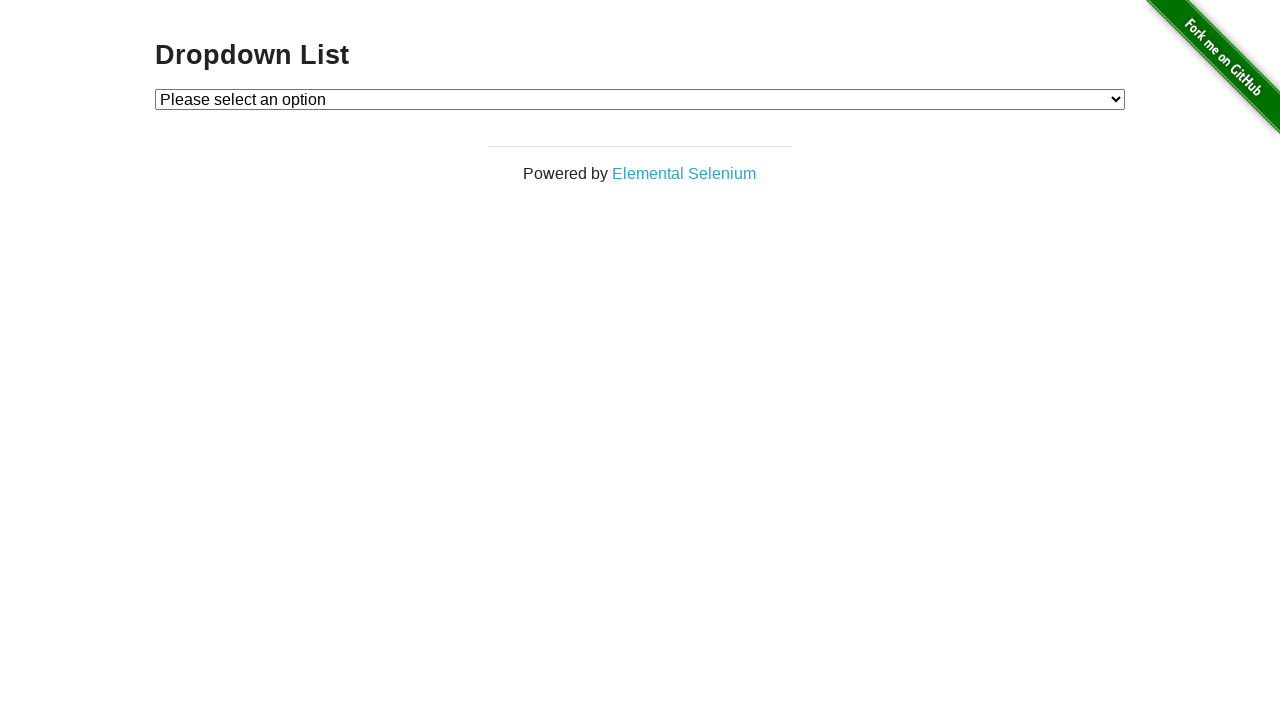

Verified initial option is 'Please select an option'
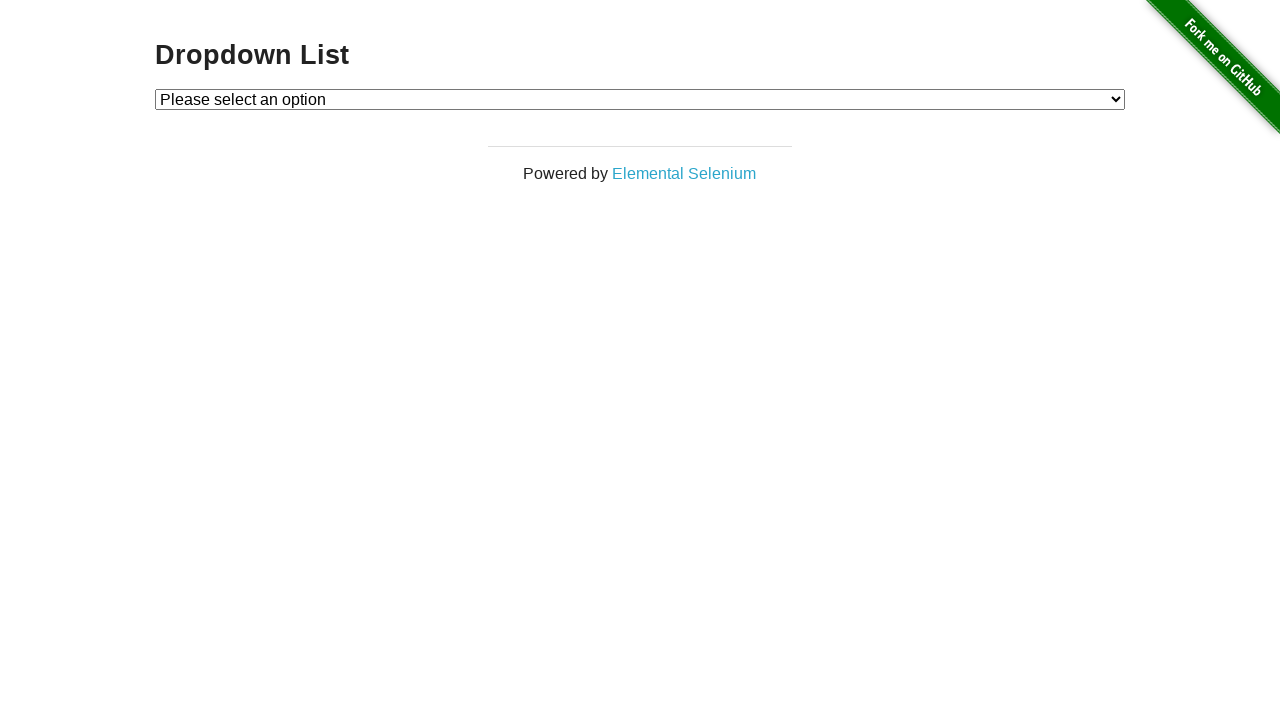

Selected dropdown option by visible text 'Option 1' on select#dropdown
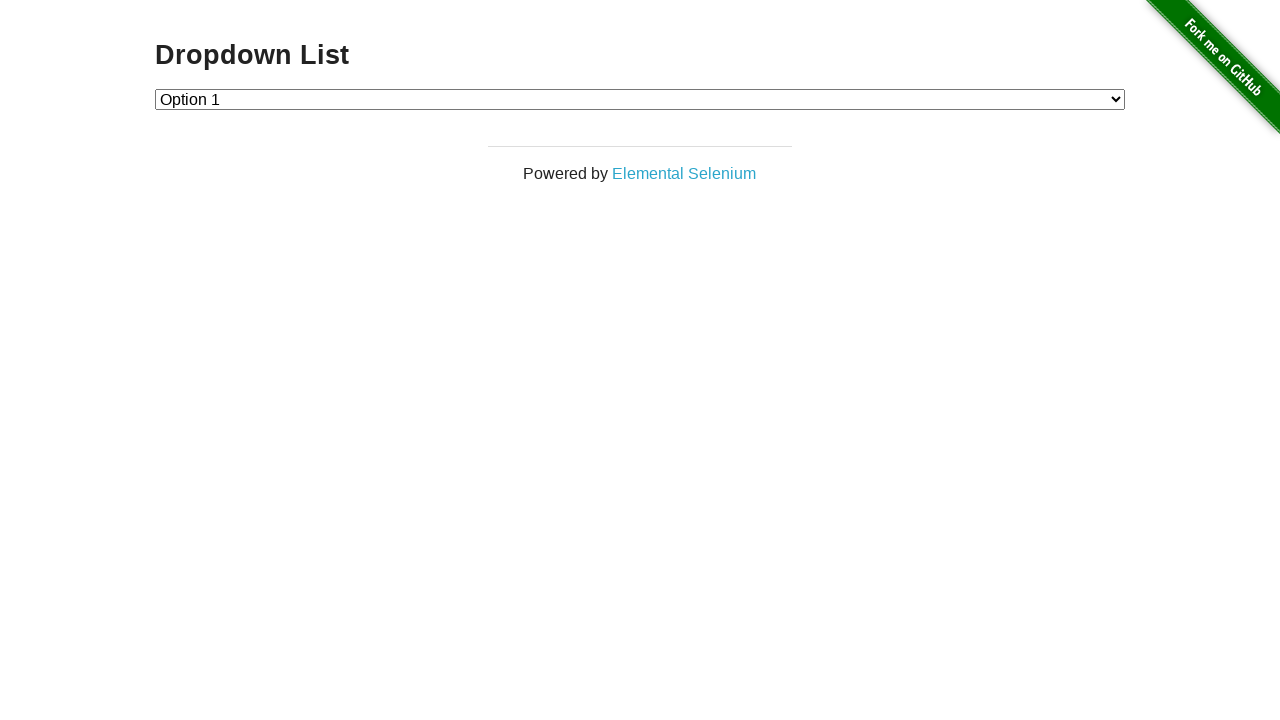

Waited 2000ms after selecting by text
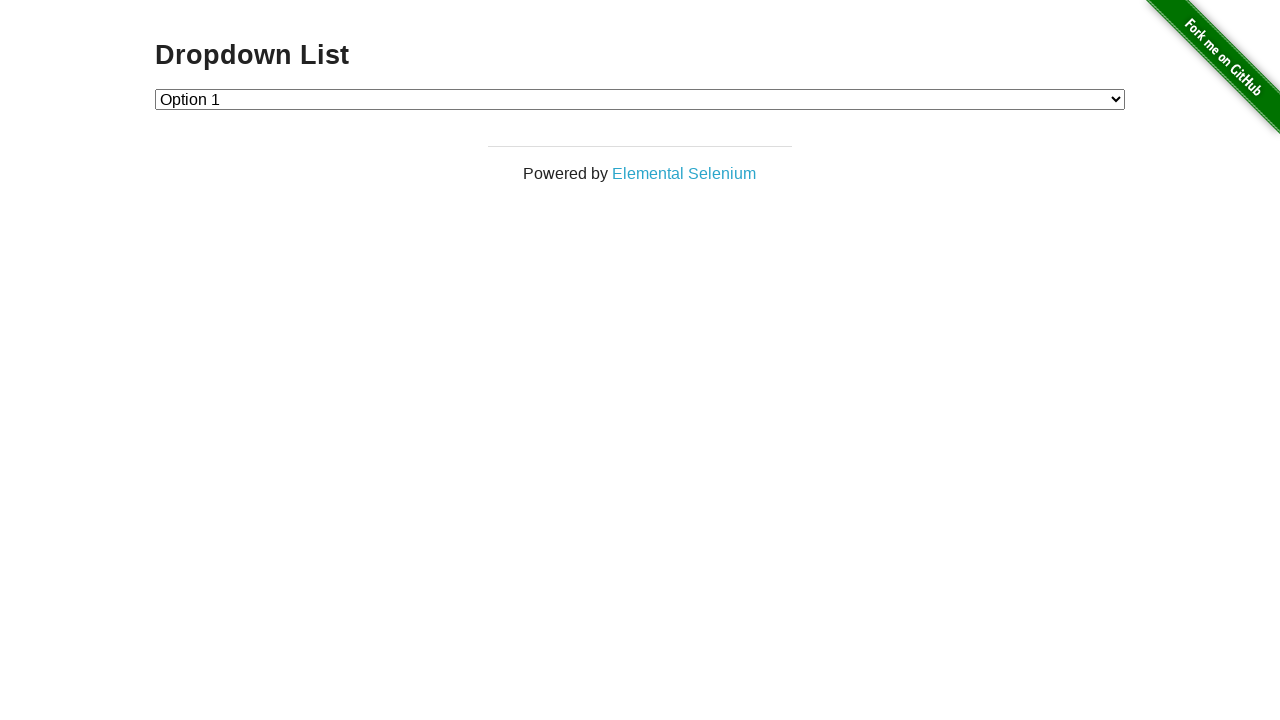

Selected dropdown option by value '2' on select#dropdown
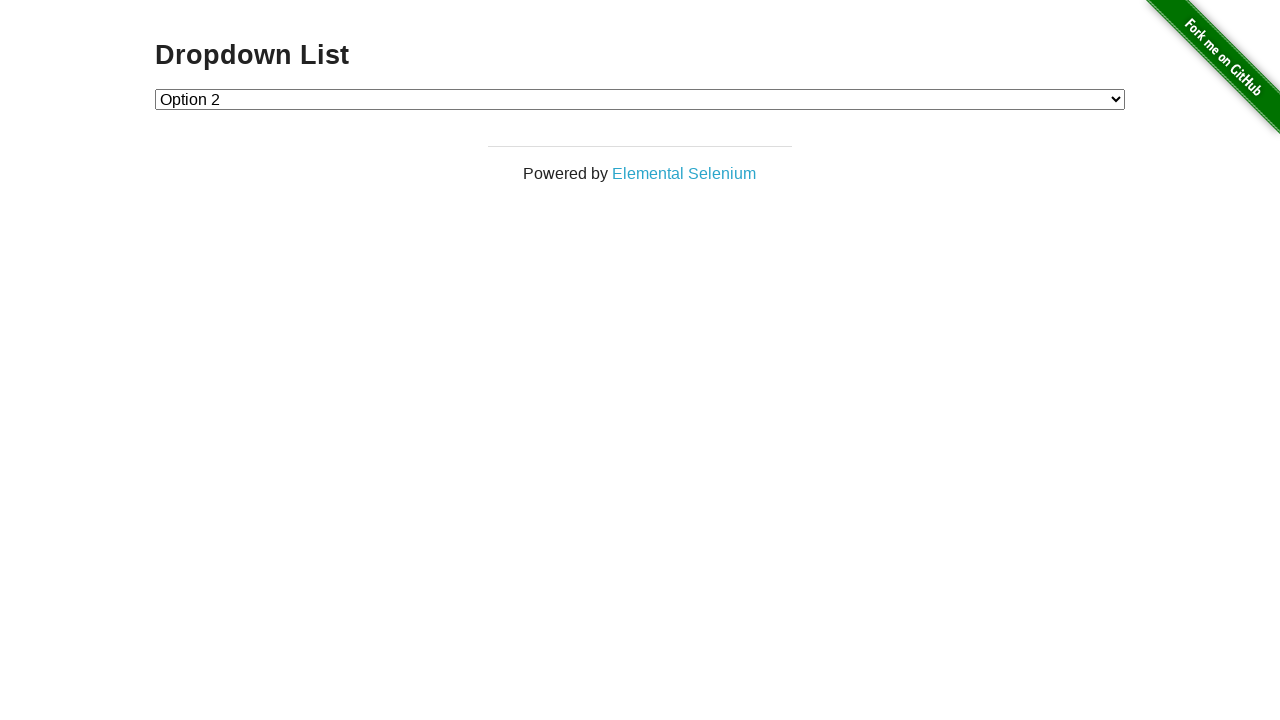

Waited 2000ms after selecting by value
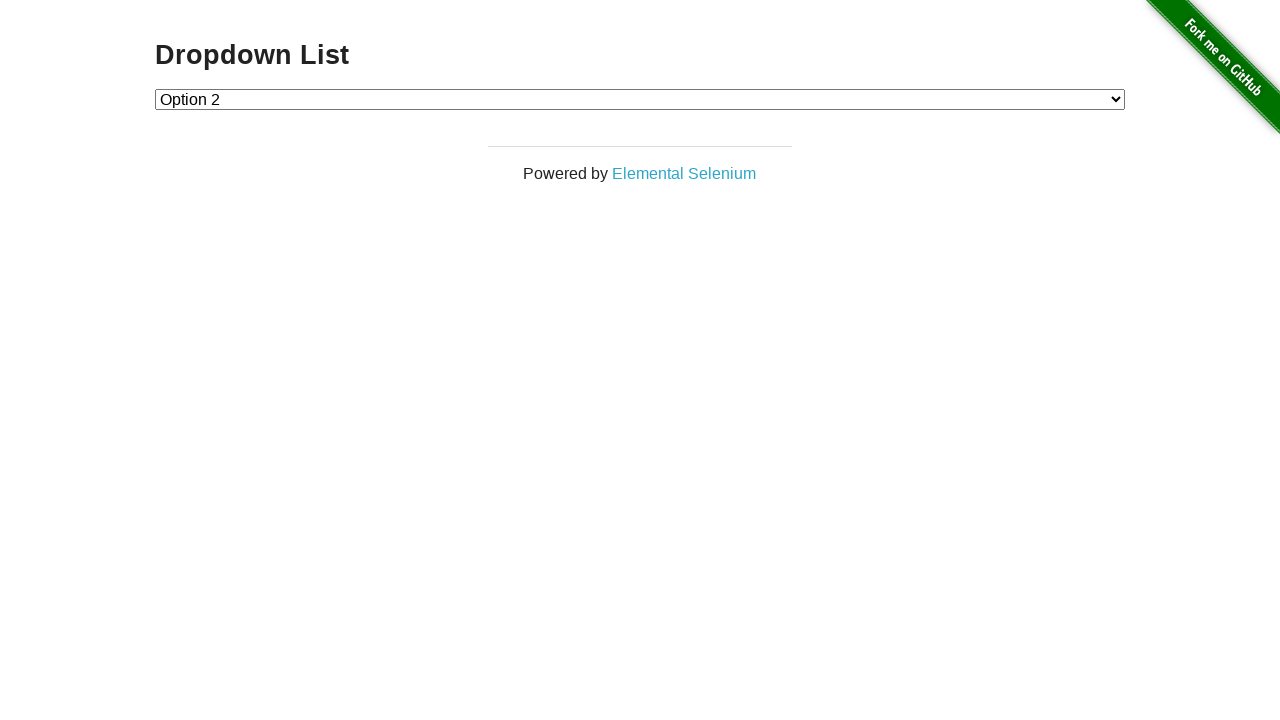

Selected dropdown option by index 1 on select#dropdown
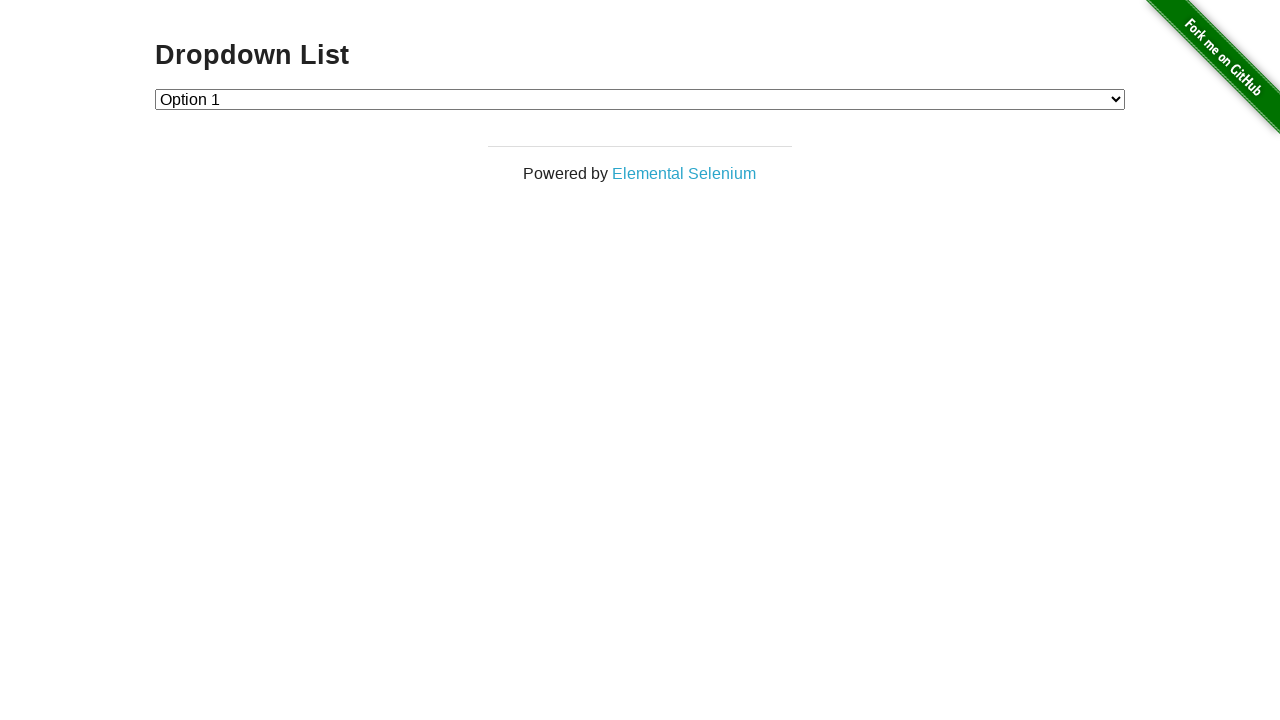

Retrieved all dropdown options
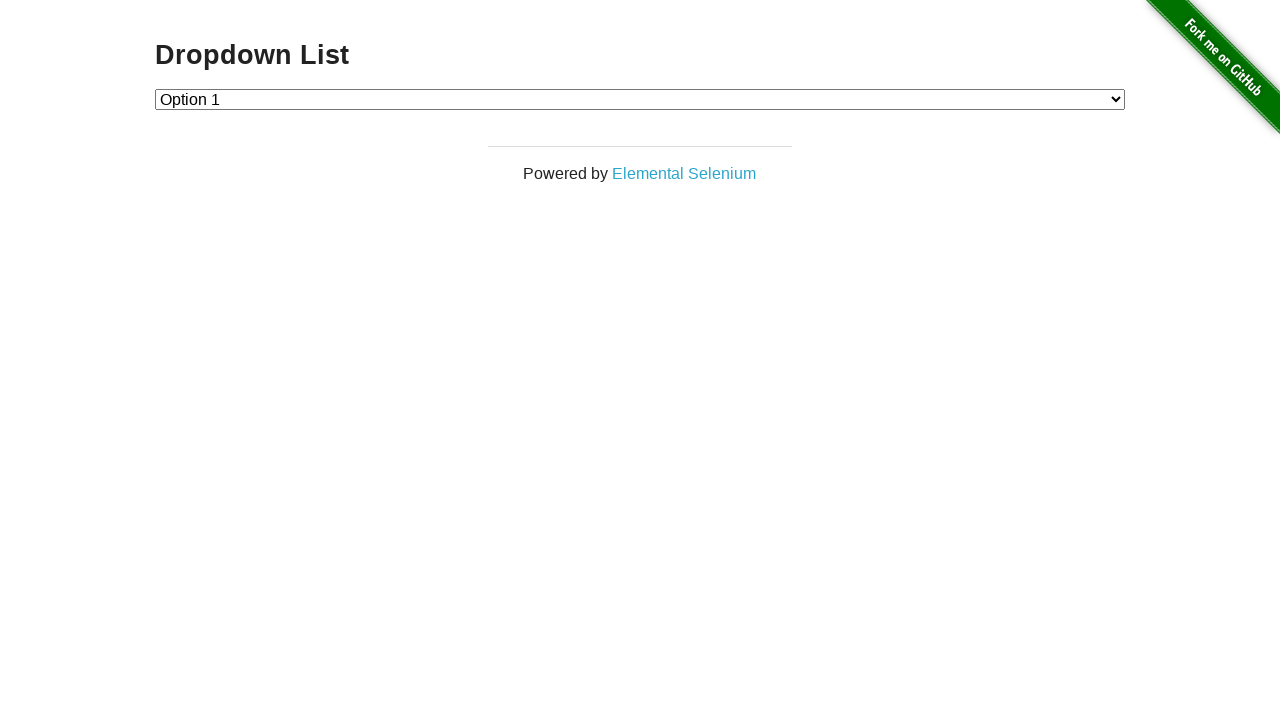

Verified option 0: 'Please select an option' matches expected value
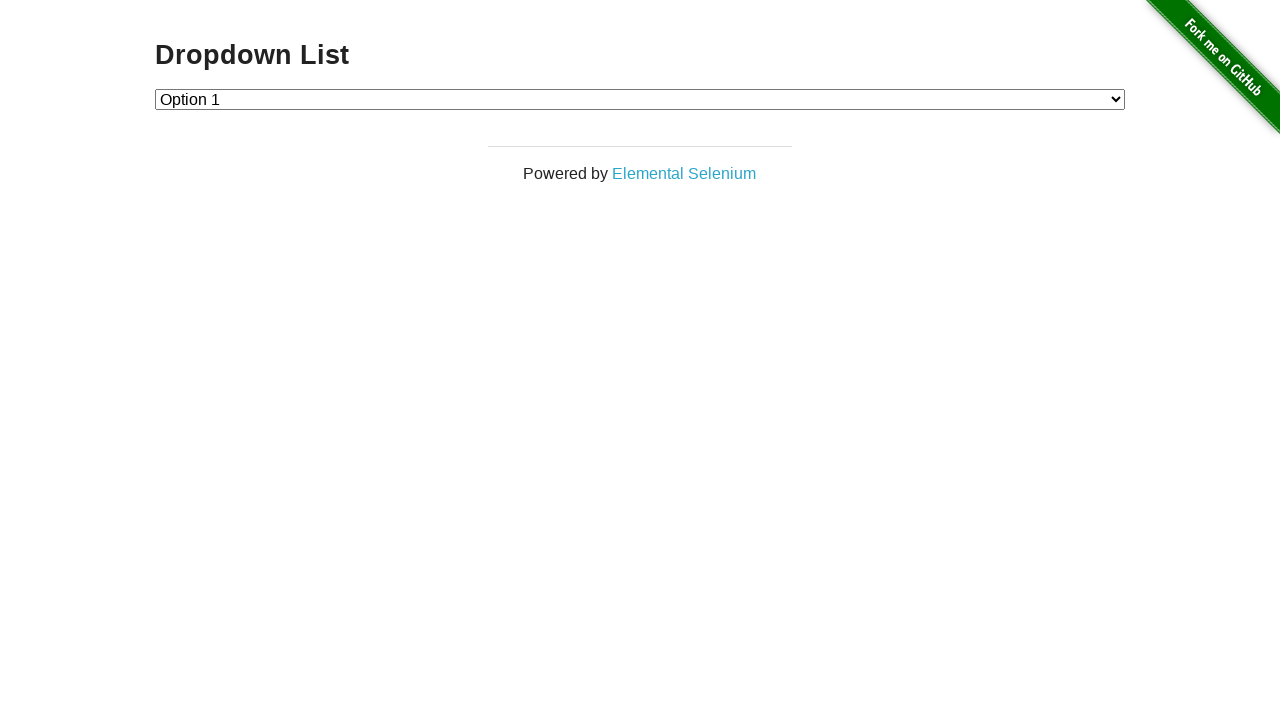

Verified option 1: 'Option 1' matches expected value
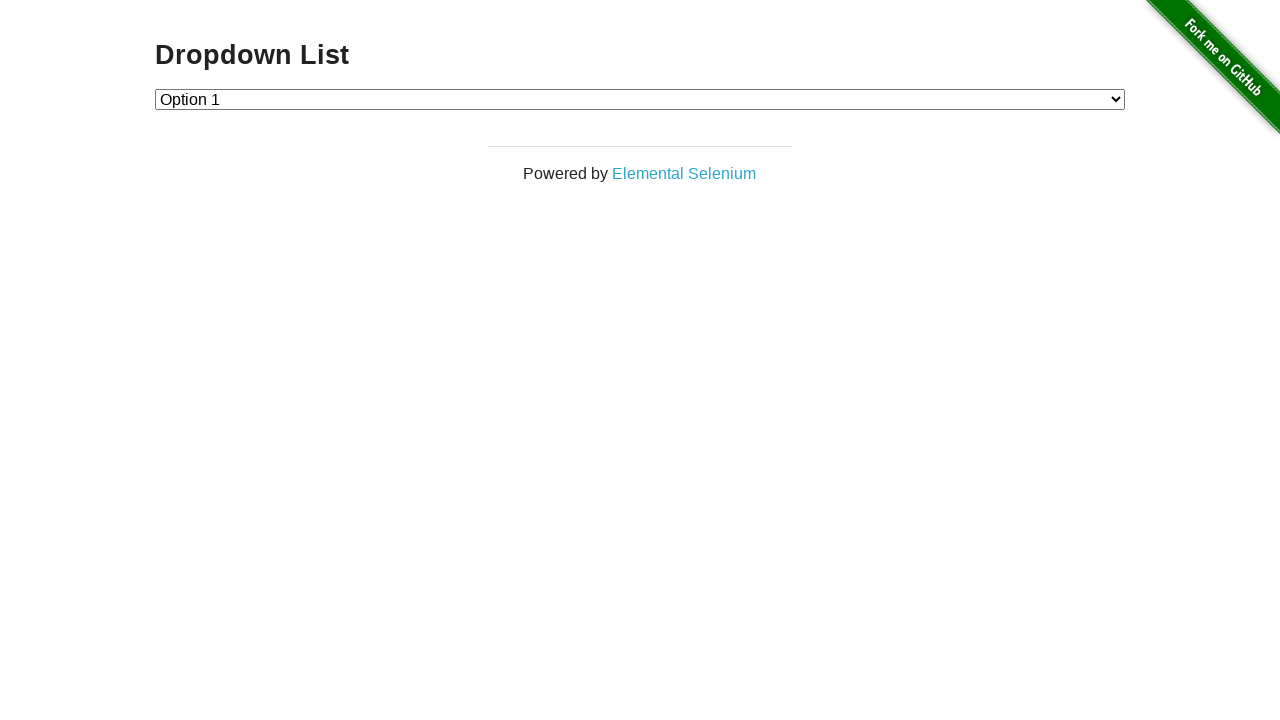

Verified option 2: 'Option 2' matches expected value
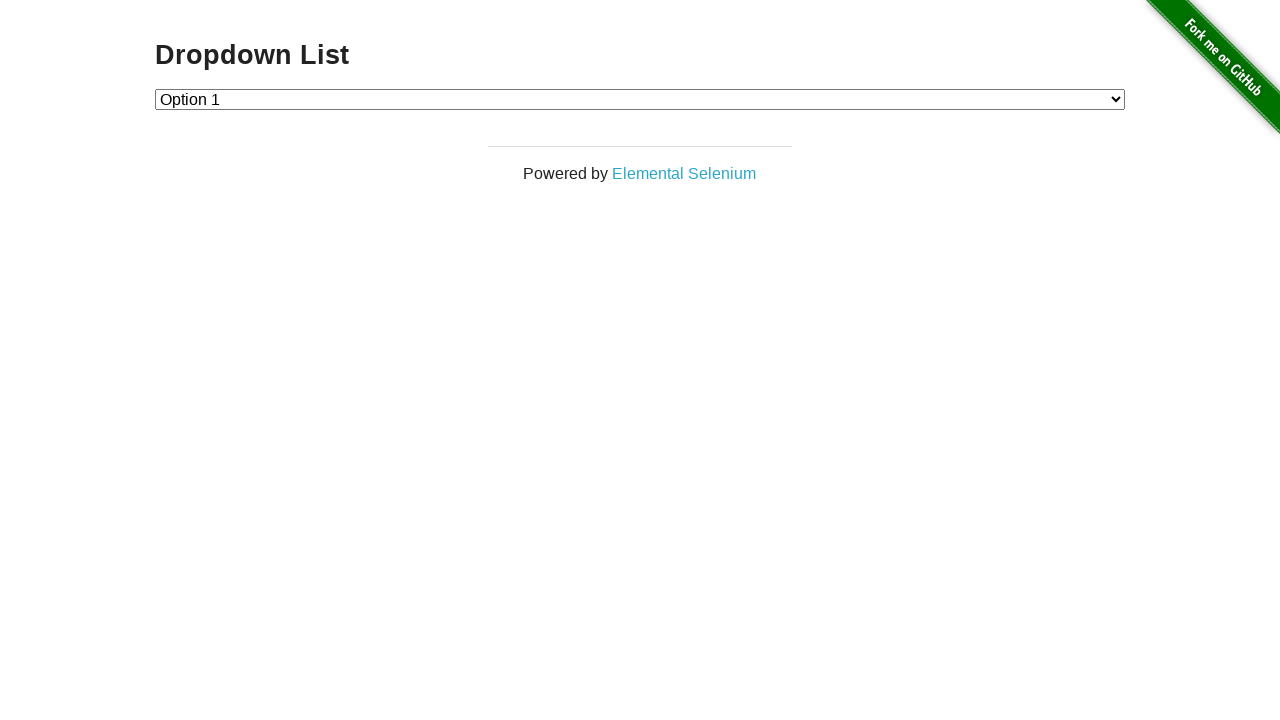

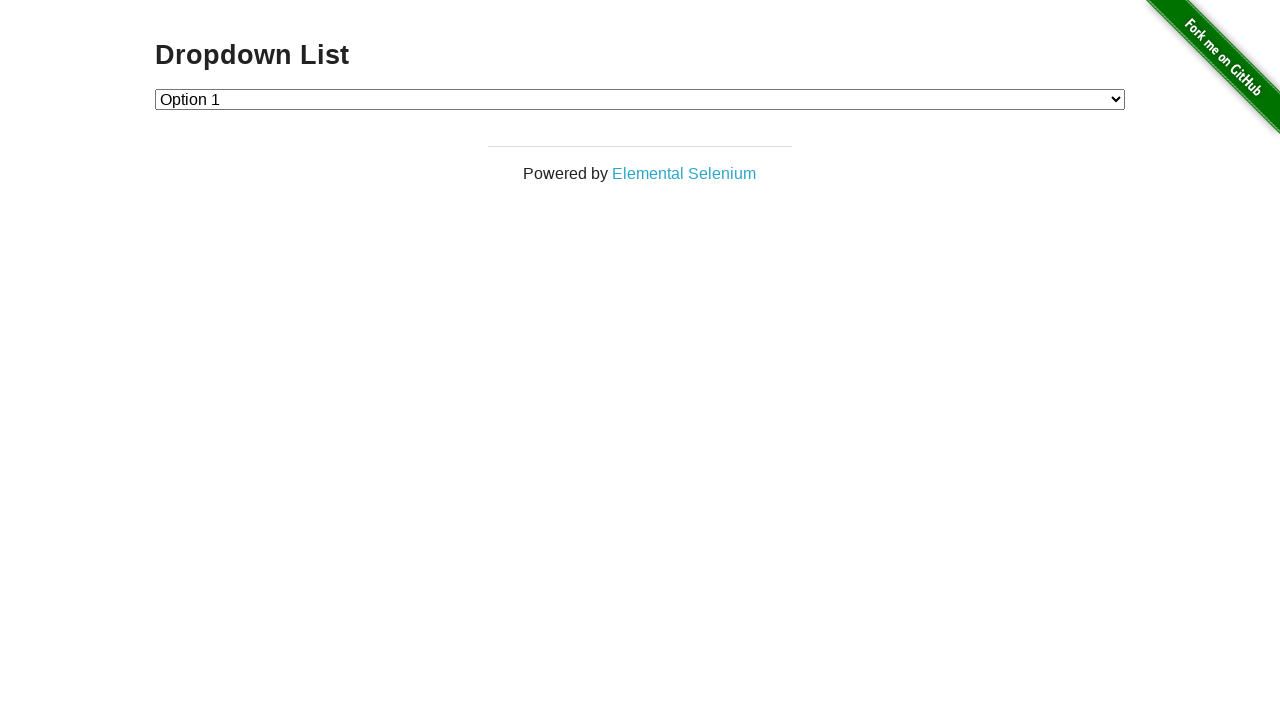